Navigates to WebdriverIO website and verifies the subtitle text is present

Starting URL: https://webdriver.io

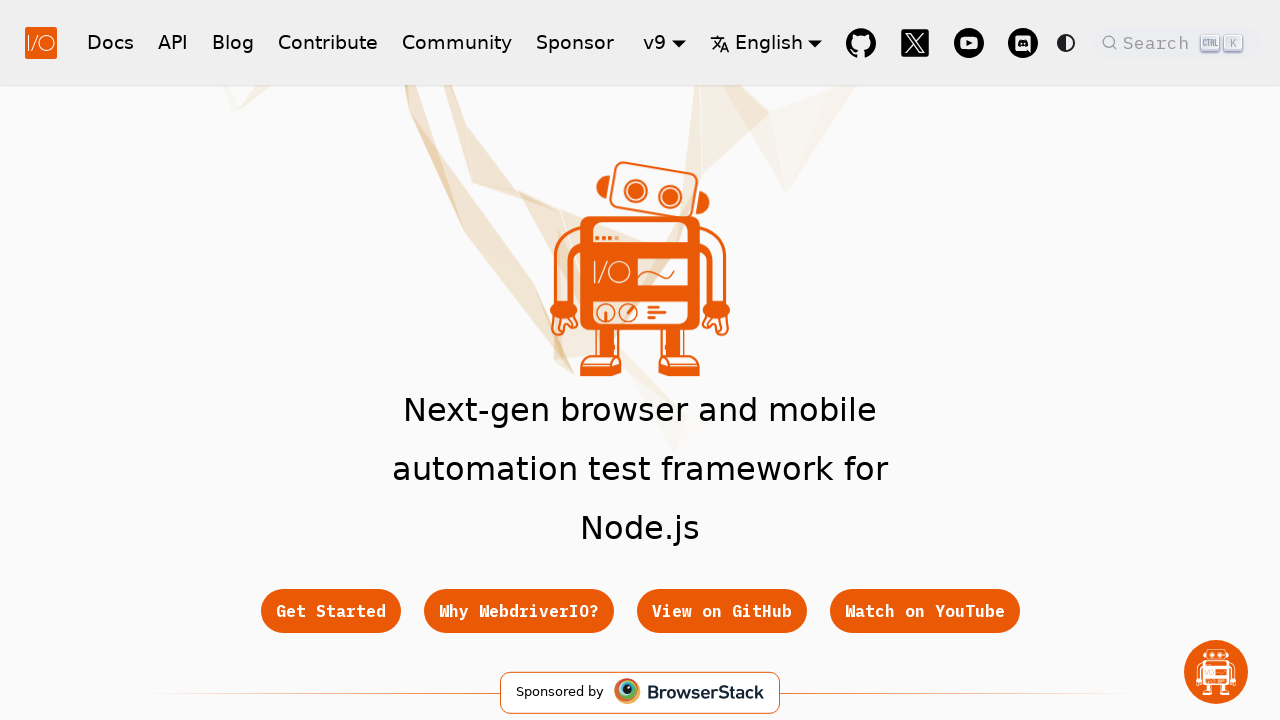

Navigated to WebdriverIO website
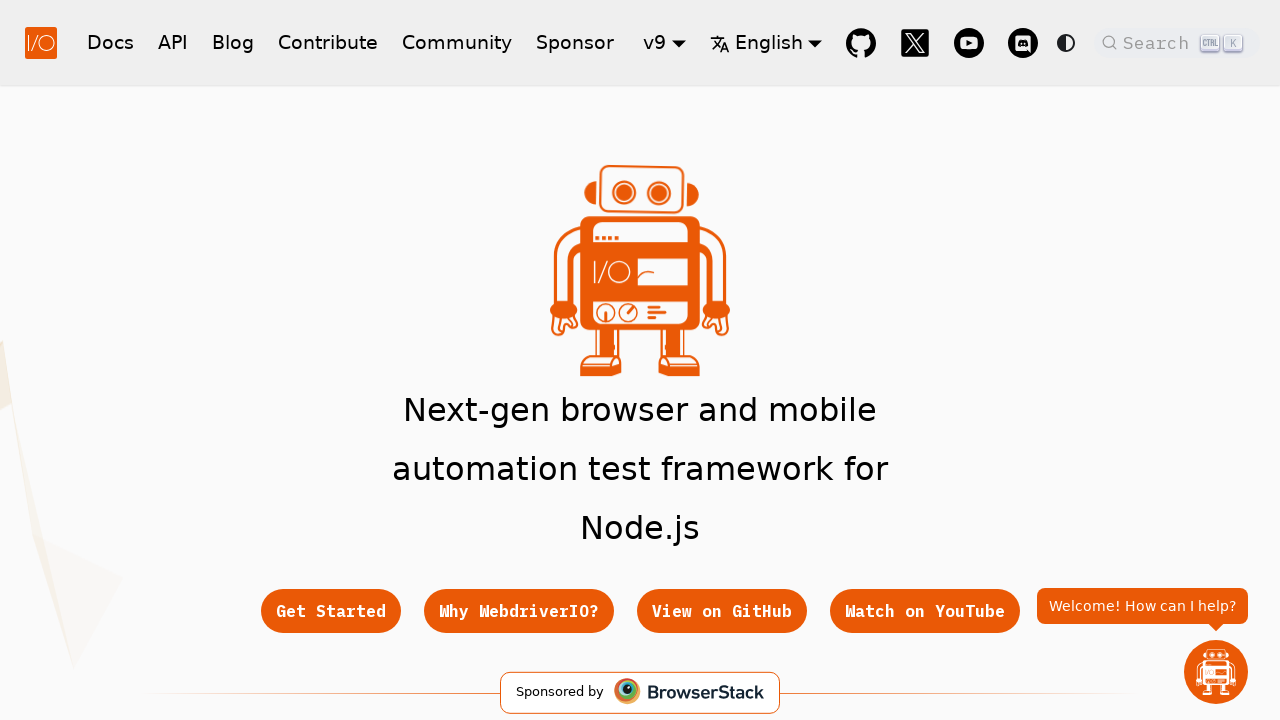

Located subtitle element
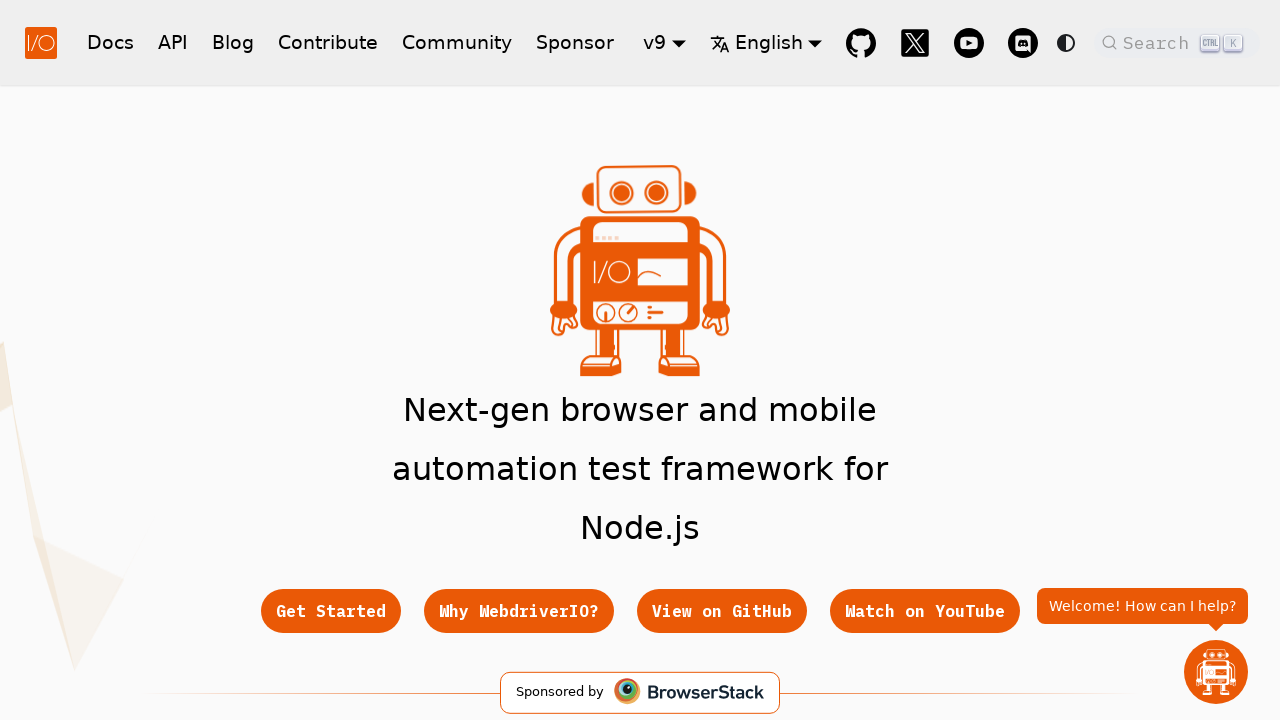

Subtitle element is visible
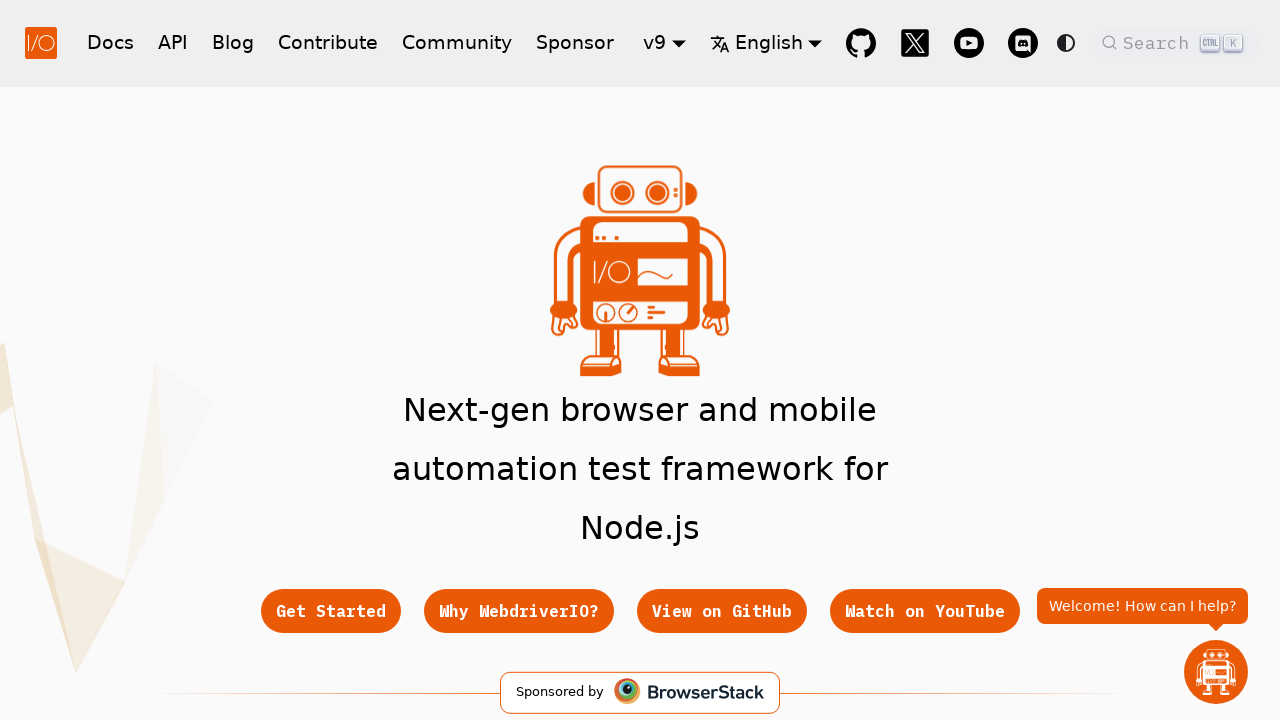

Retrieved subtitle text: 'Next-gen browser and mobile automation test framework for Node.js'
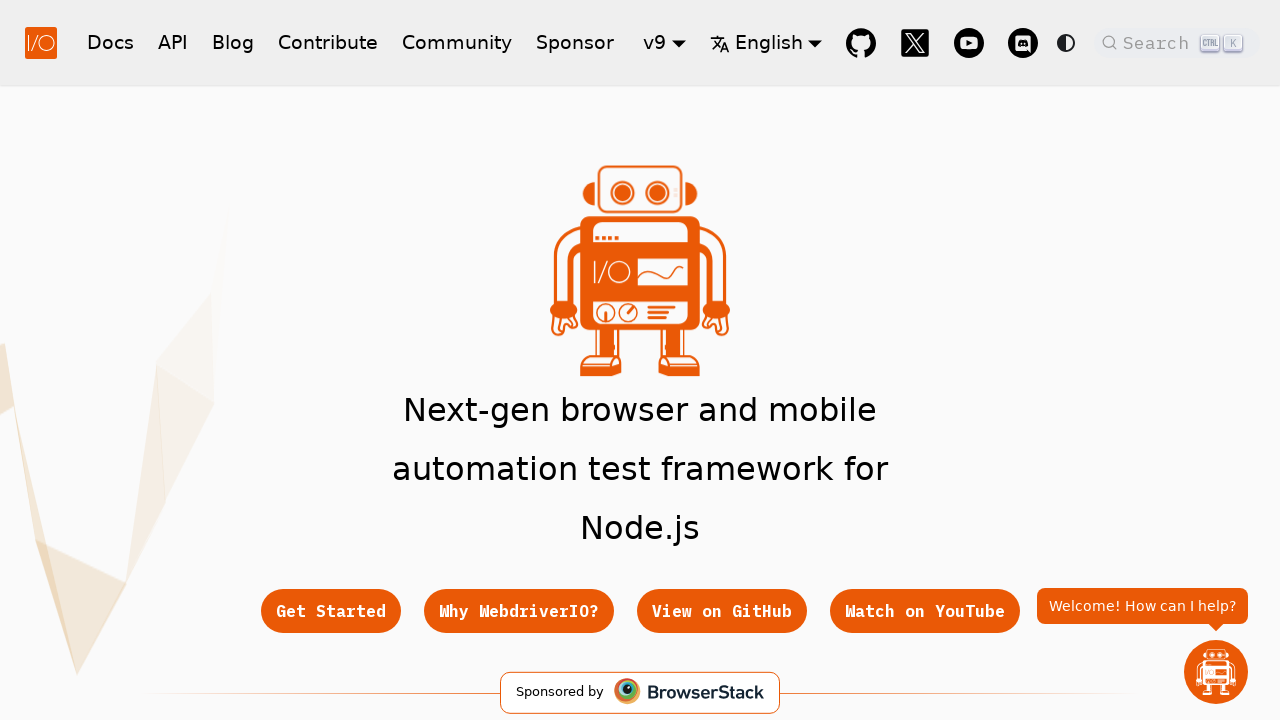

Verified subtitle text is present and not empty
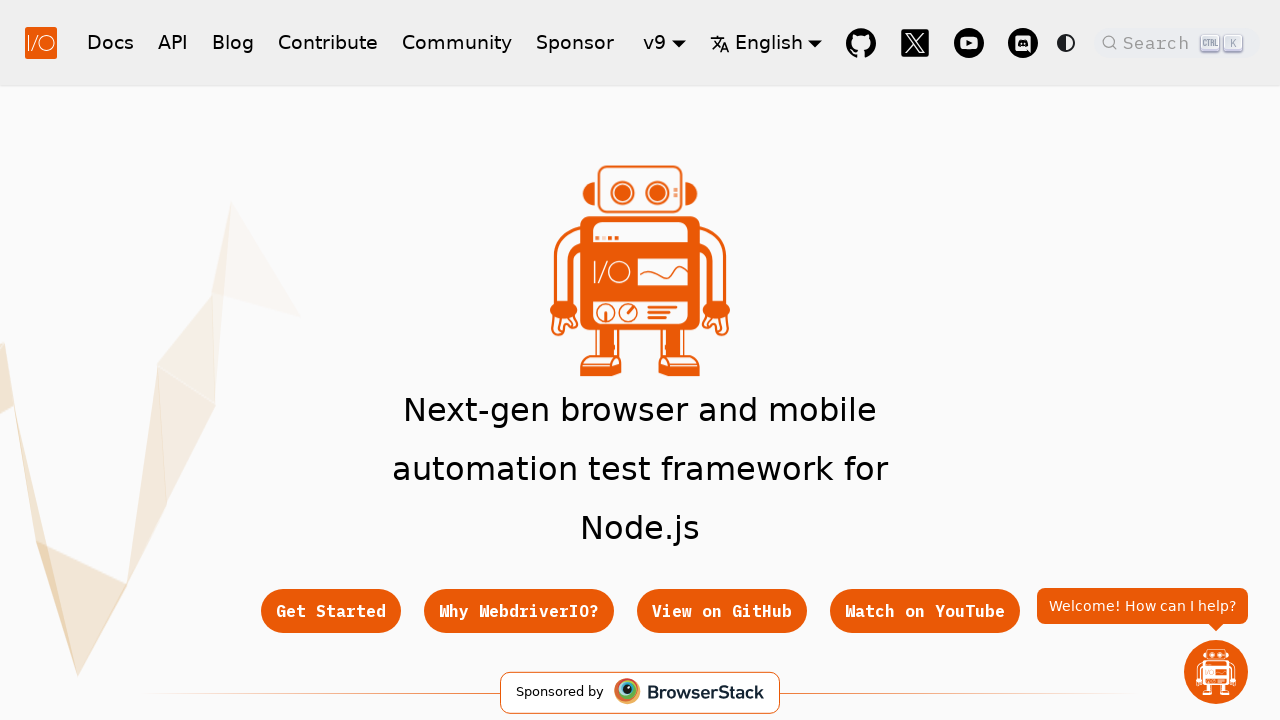

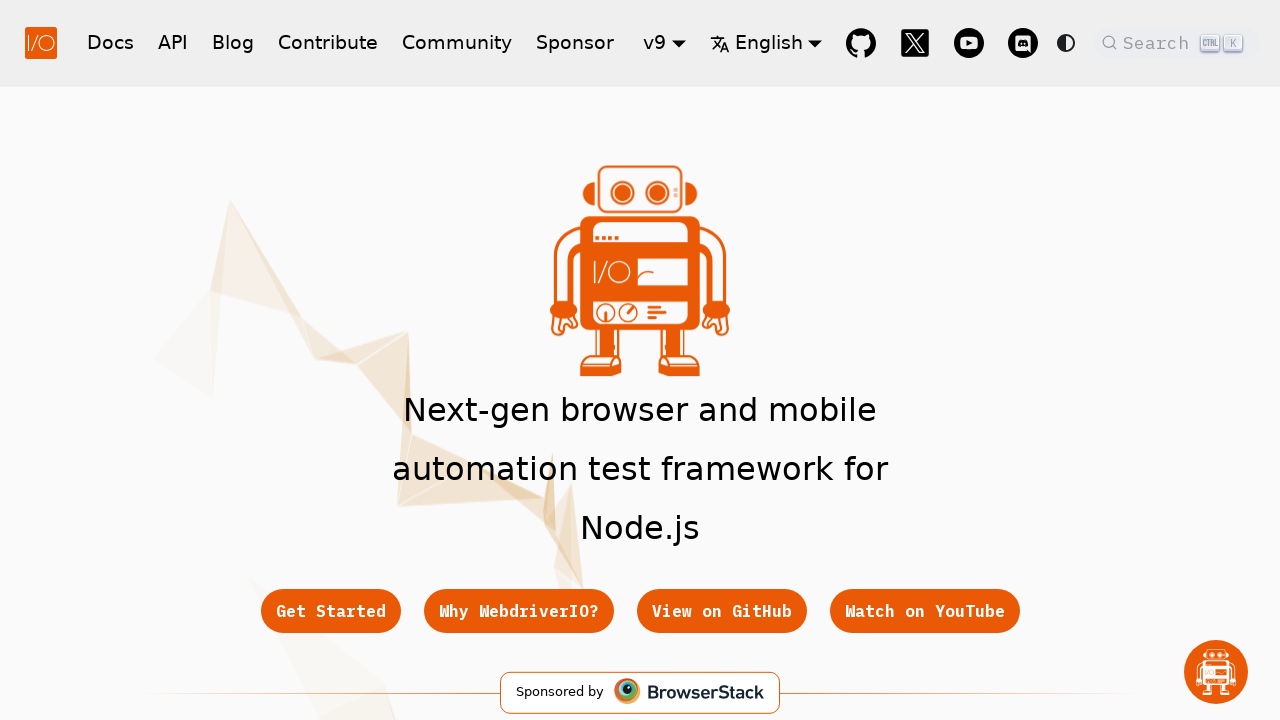